Tests that new todo items are appended to the bottom of the list by creating 3 items

Starting URL: https://demo.playwright.dev/todomvc

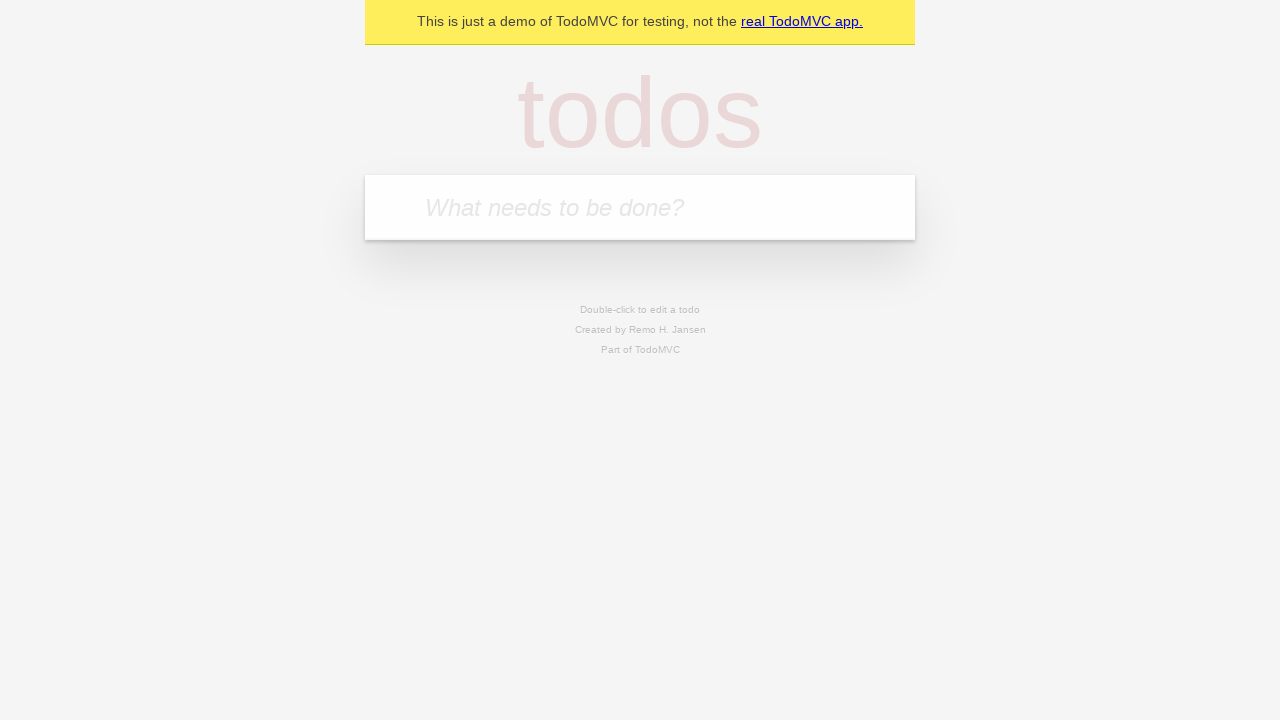

Located the todo input field
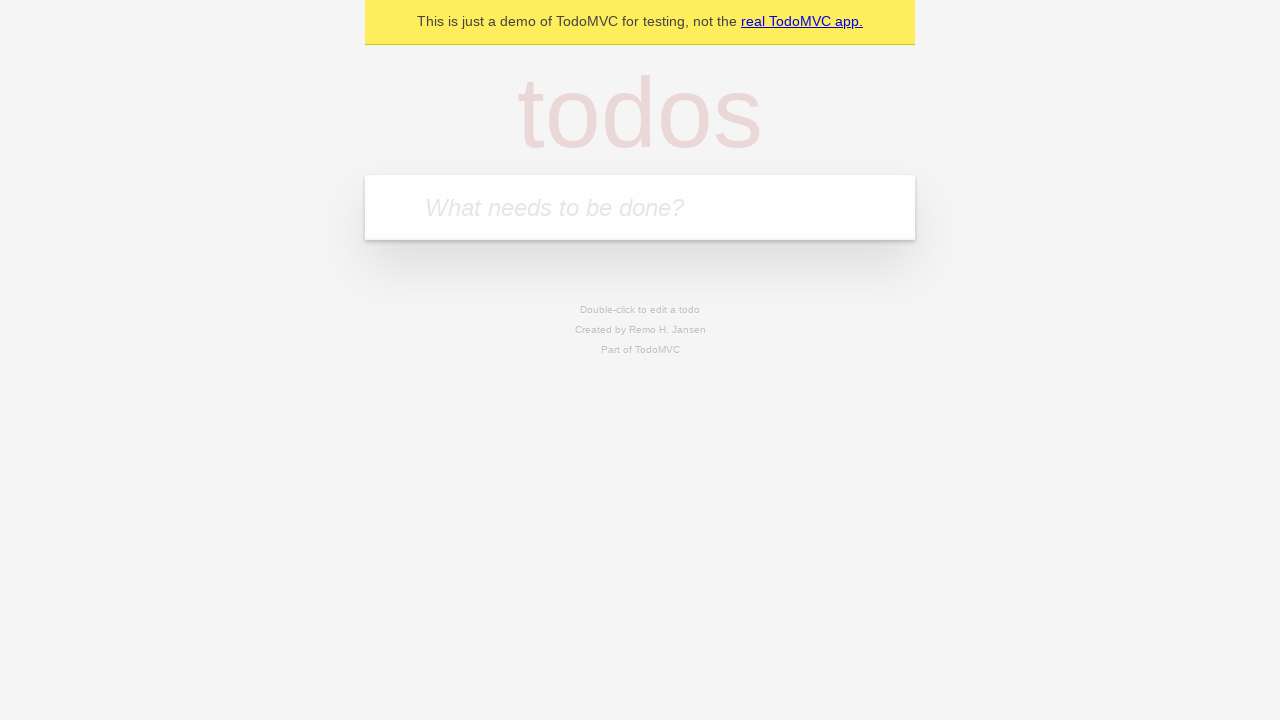

Filled todo input with 'buy some cheese' on internal:attr=[placeholder="What needs to be done?"i]
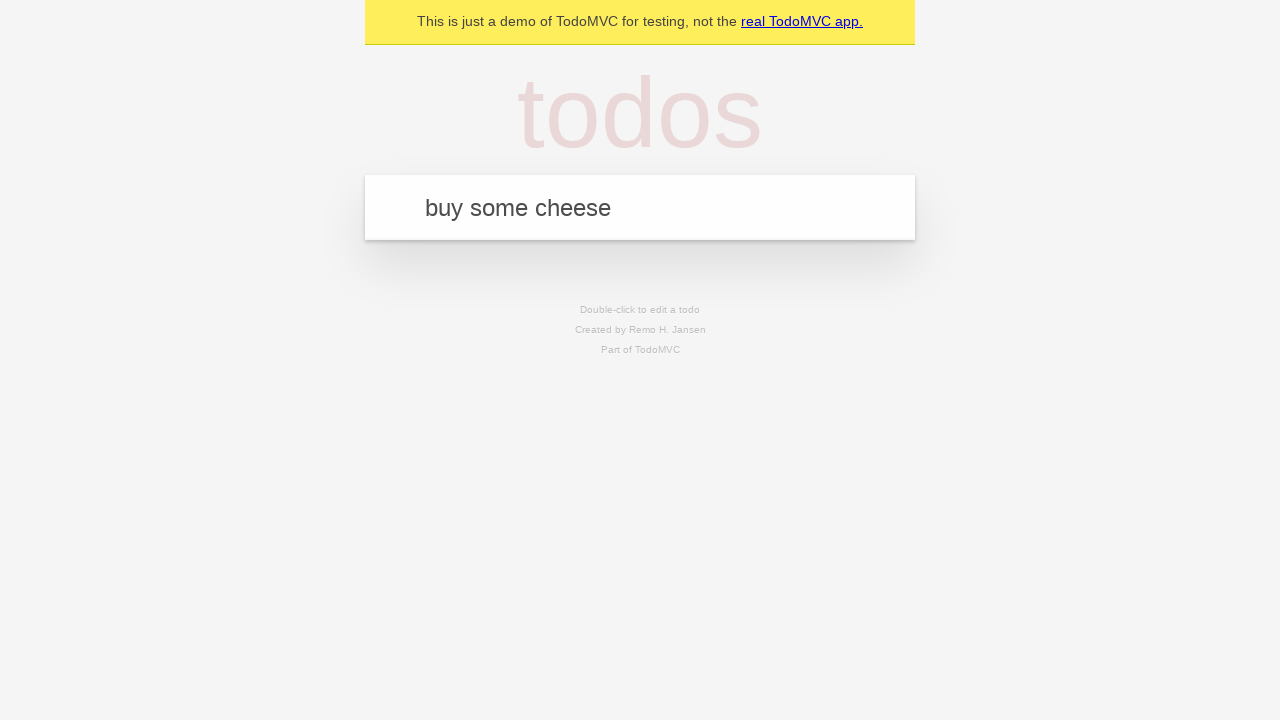

Pressed Enter to create todo item 'buy some cheese' on internal:attr=[placeholder="What needs to be done?"i]
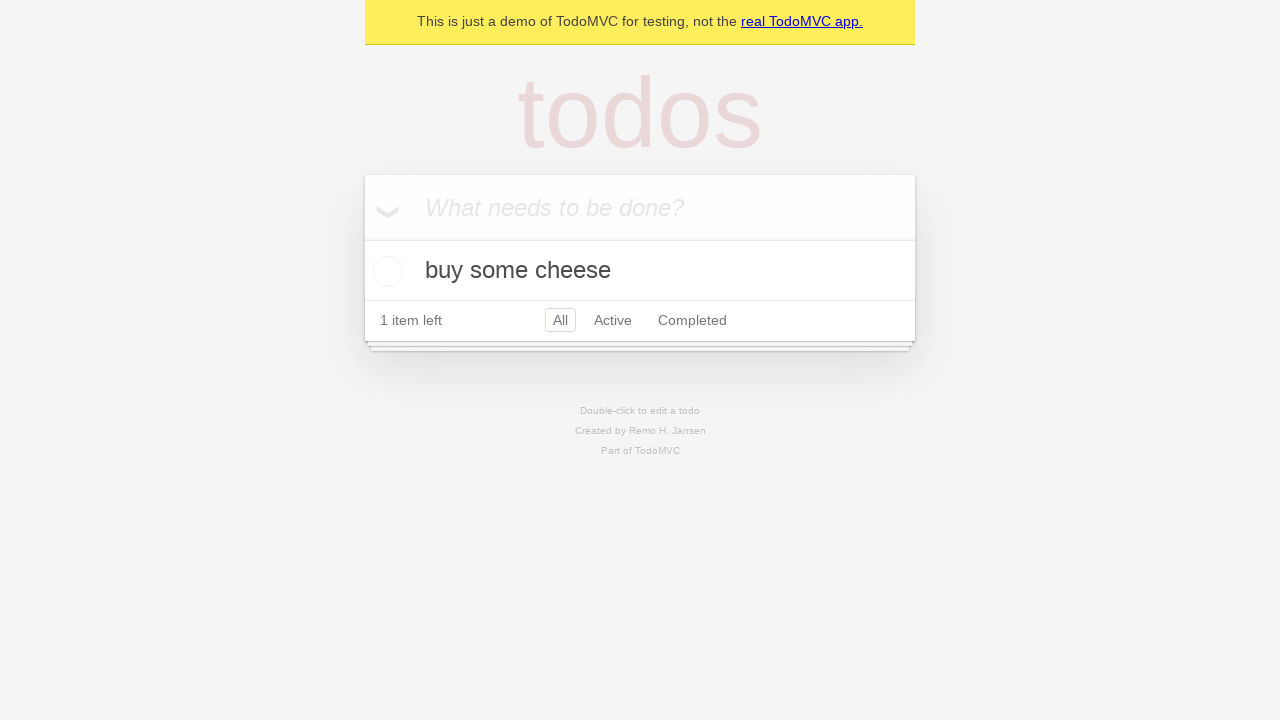

Filled todo input with 'feed the cat' on internal:attr=[placeholder="What needs to be done?"i]
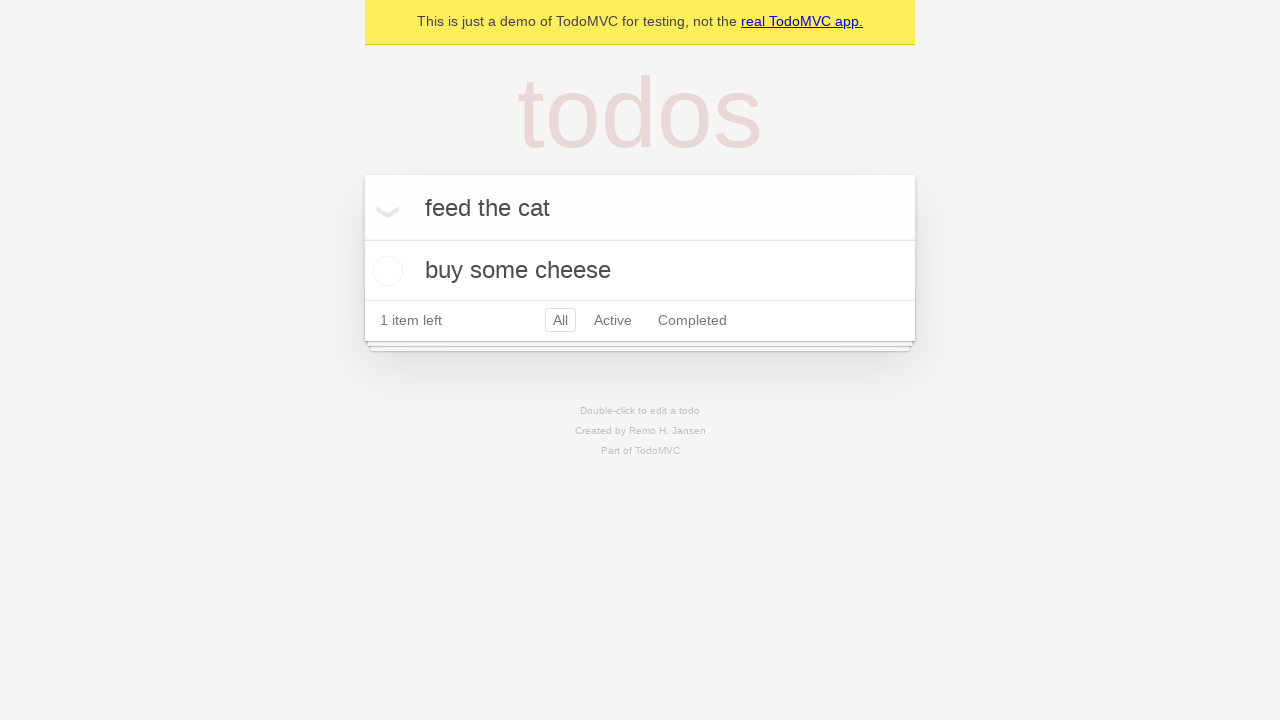

Pressed Enter to create todo item 'feed the cat' on internal:attr=[placeholder="What needs to be done?"i]
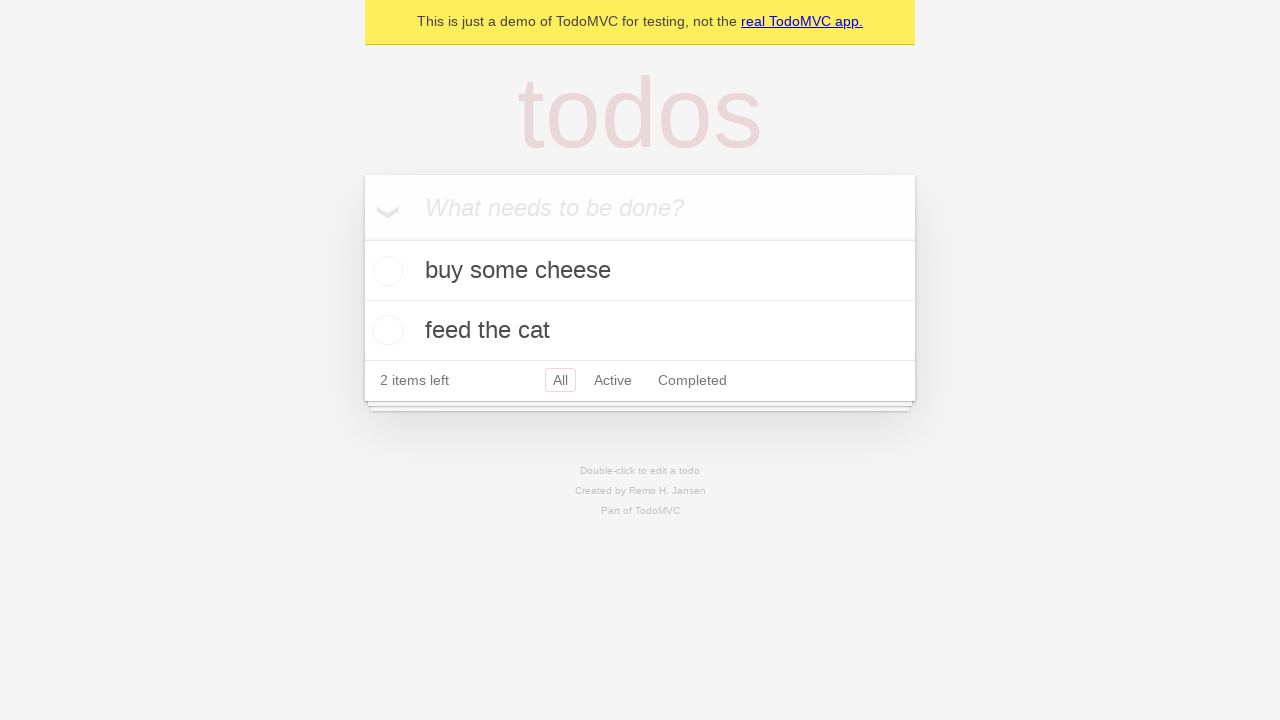

Filled todo input with 'book a doctors appointment' on internal:attr=[placeholder="What needs to be done?"i]
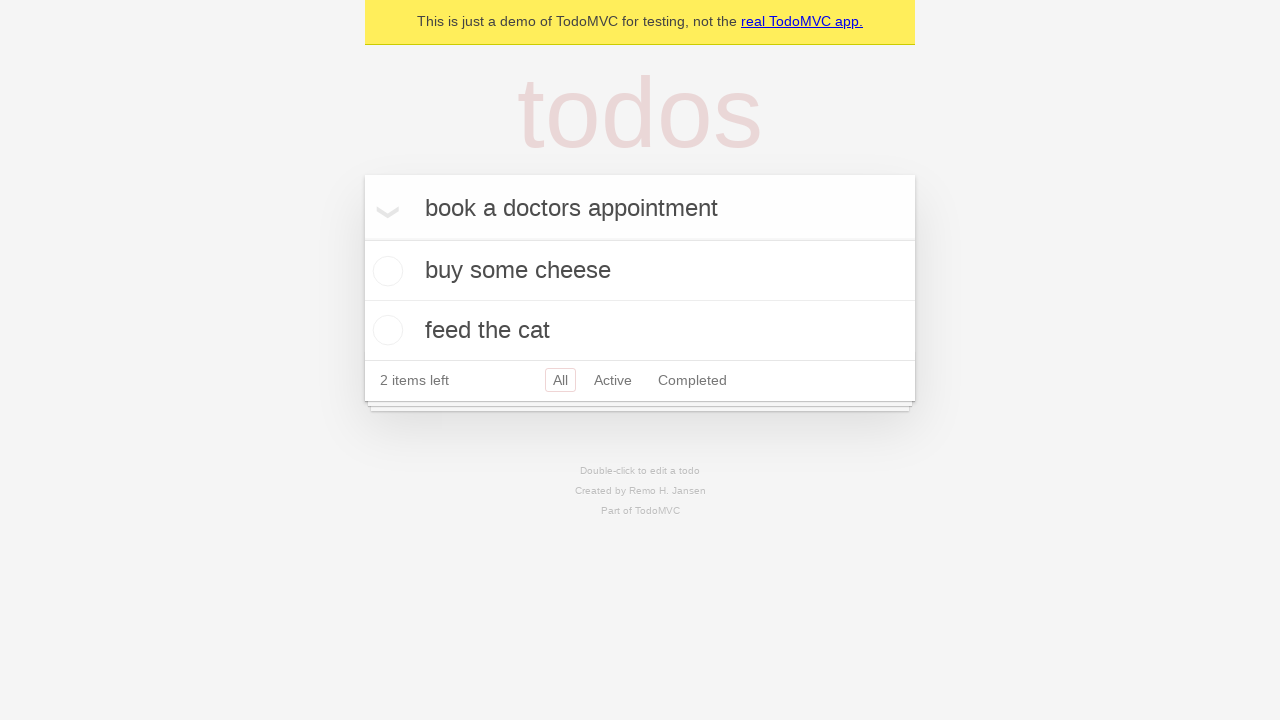

Pressed Enter to create todo item 'book a doctors appointment' on internal:attr=[placeholder="What needs to be done?"i]
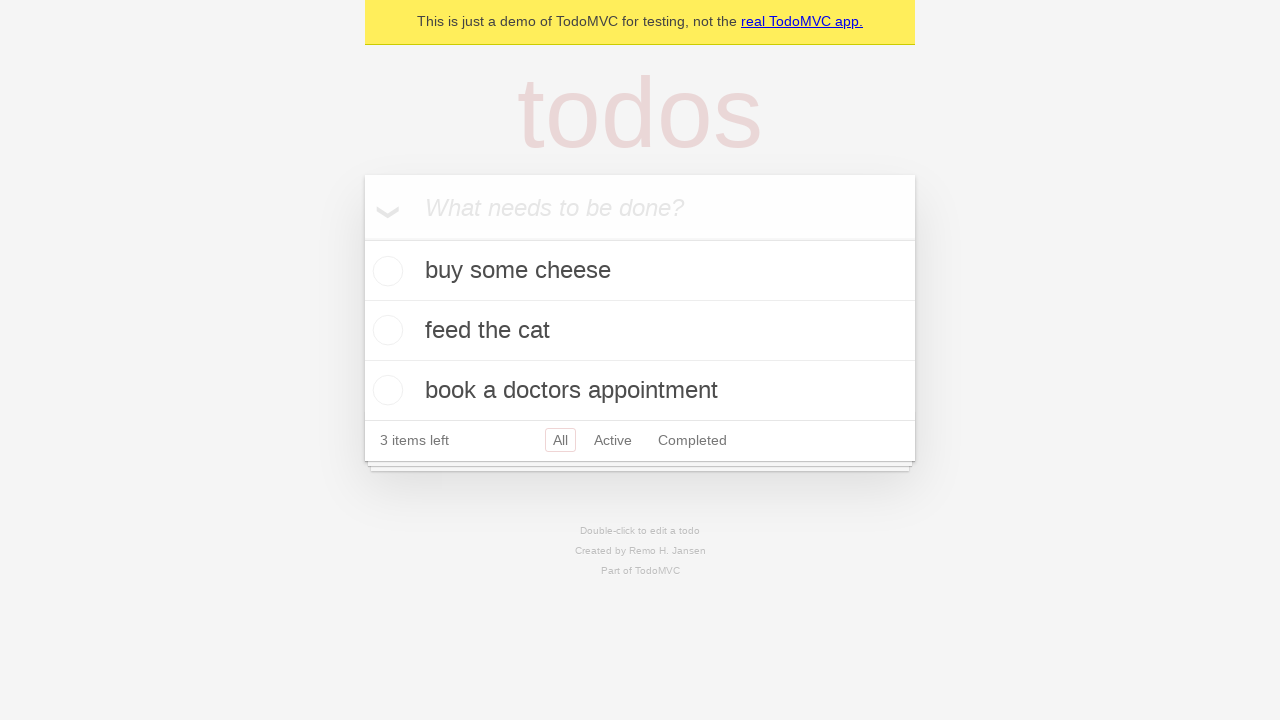

Todo count element became visible, confirming 3 items were added to the list
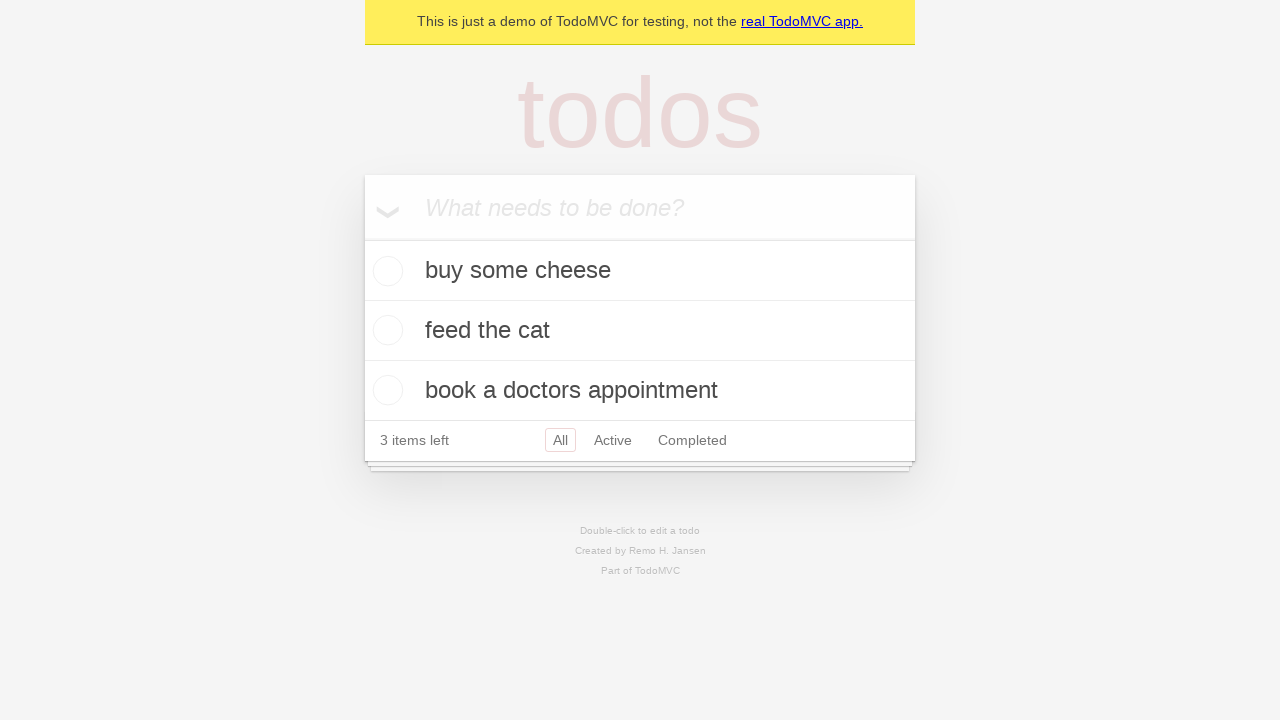

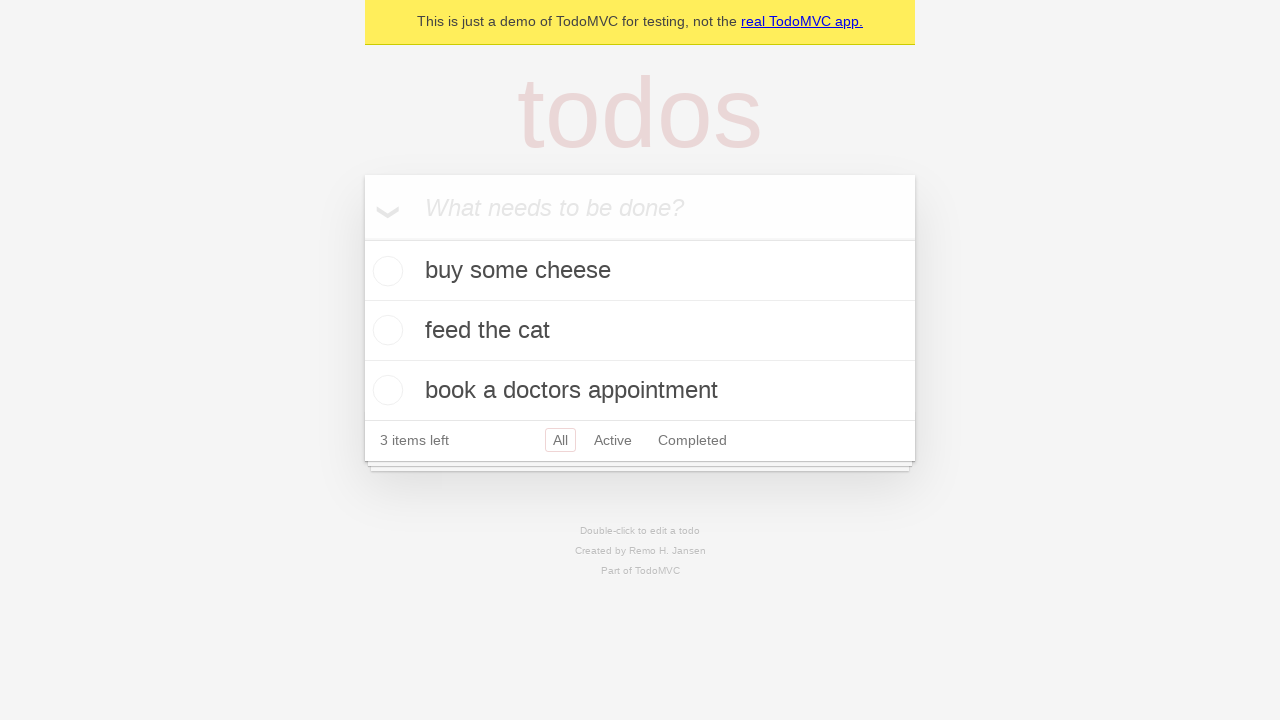